Tests that clicking the "Click Here" link opens a new tab with the title "New Window" by switching to the new tab and verifying its title

Starting URL: https://the-internet.herokuapp.com/windows

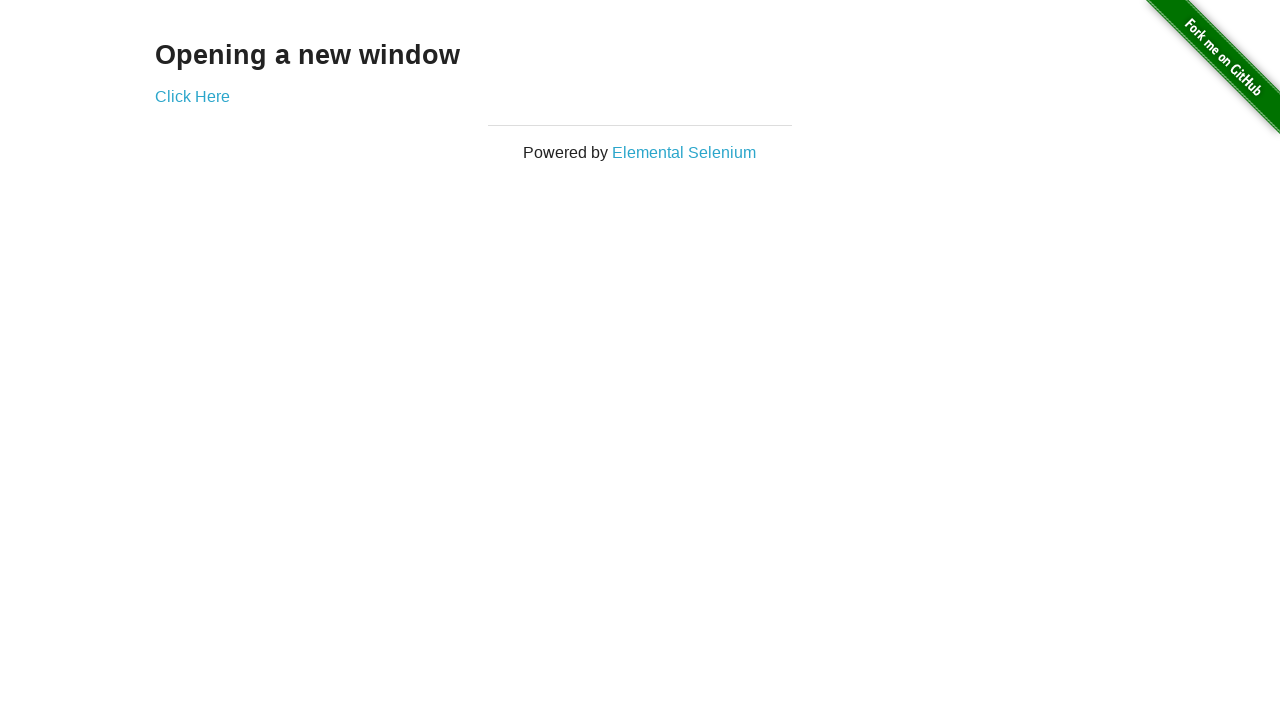

Clicked the 'Click Here' link to open a new tab at (192, 96) on xpath=//*[text()='Click Here']
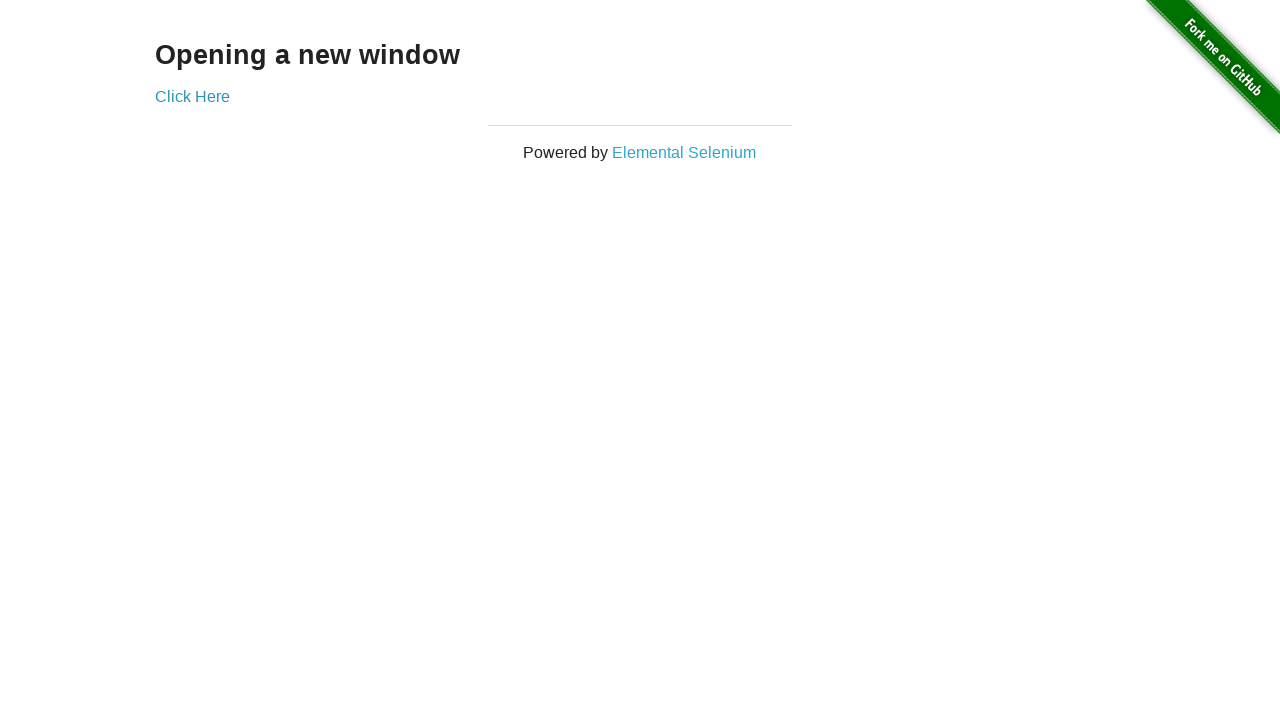

Retrieved the new page/tab object
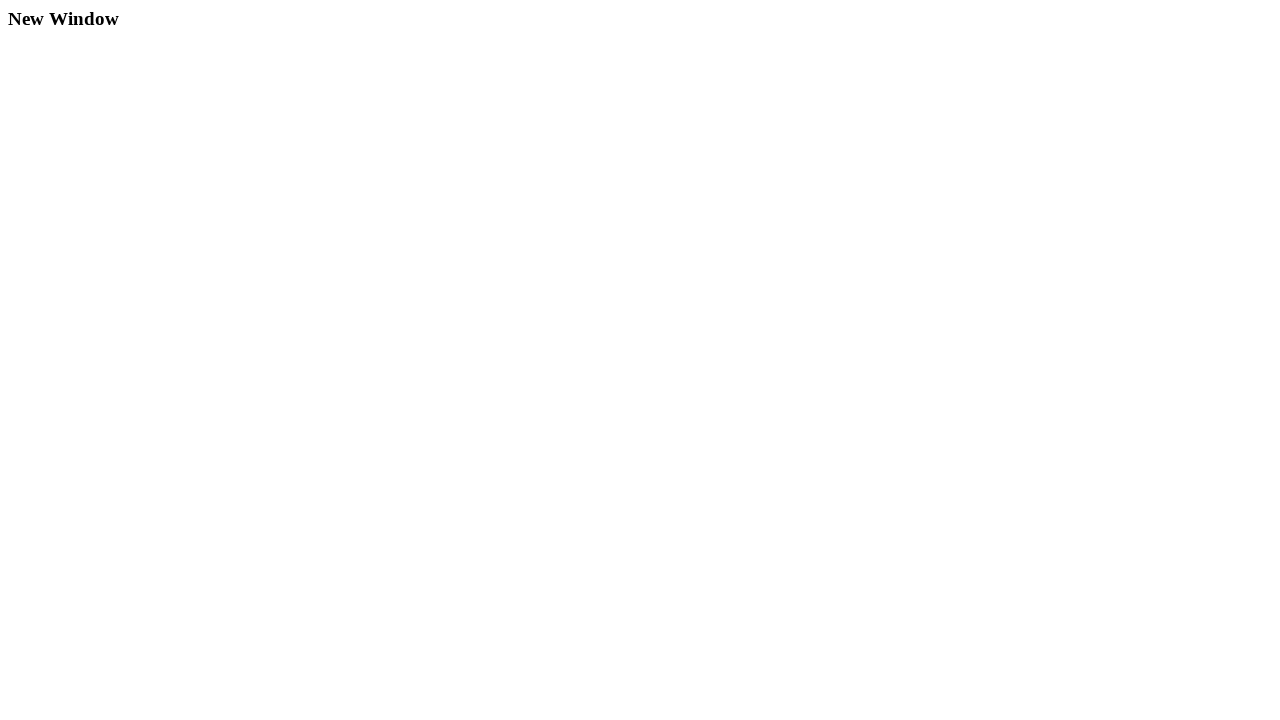

Waited for the new page to fully load
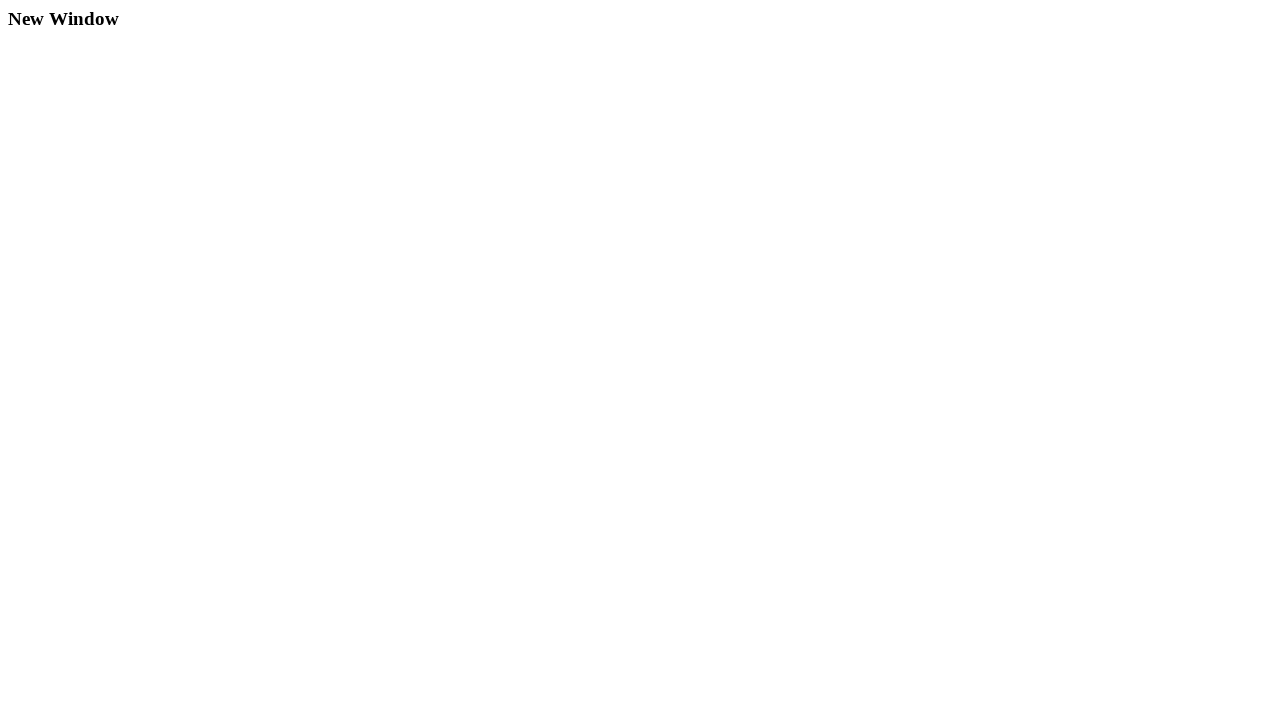

Verified the new tab title is 'New Window'
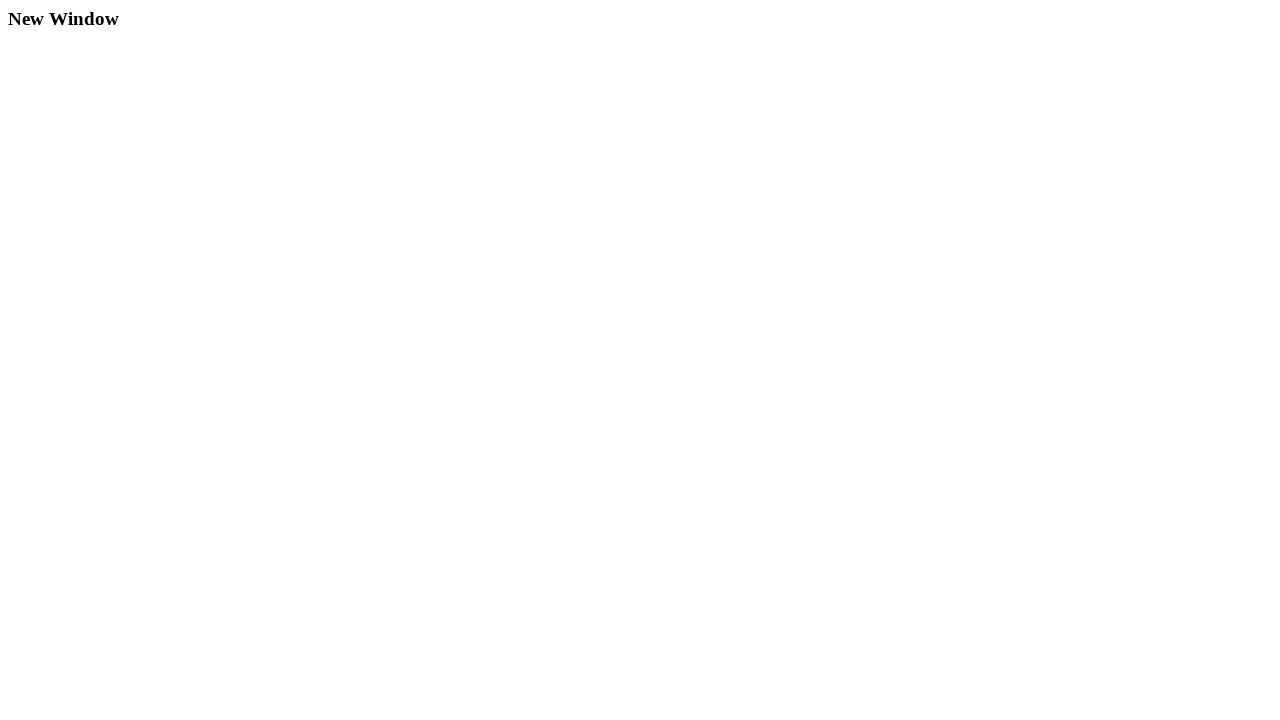

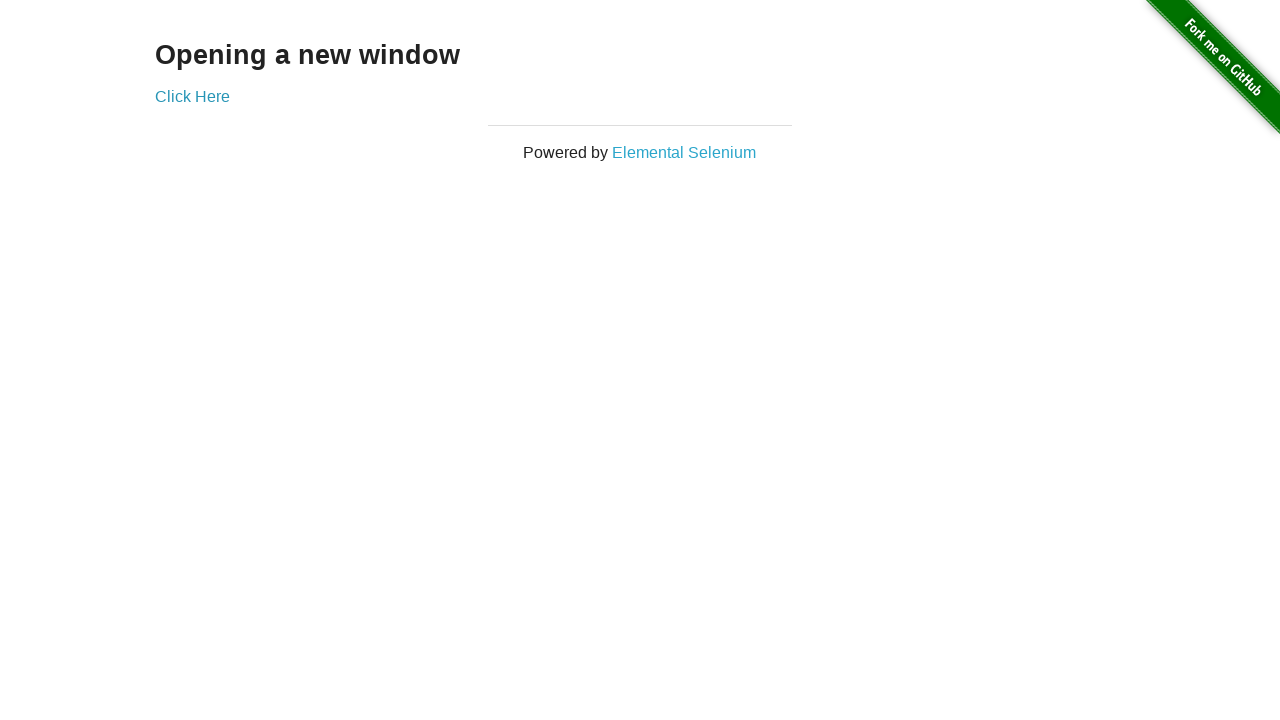